Tests radio button selection by clicking the "Impressive" radio button and verifying it is selected

Starting URL: https://demoqa.com/radio-button

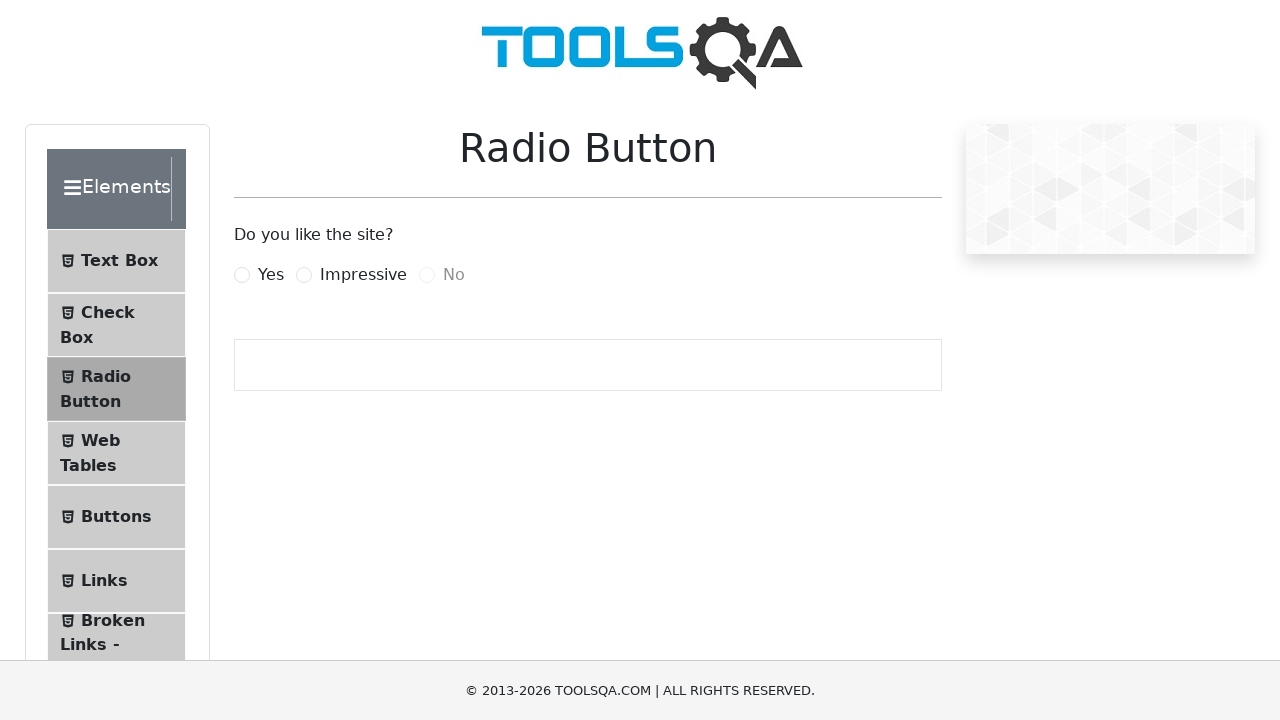

Clicked the 'Impressive' radio button label at (363, 275) on [for='impressiveRadio']
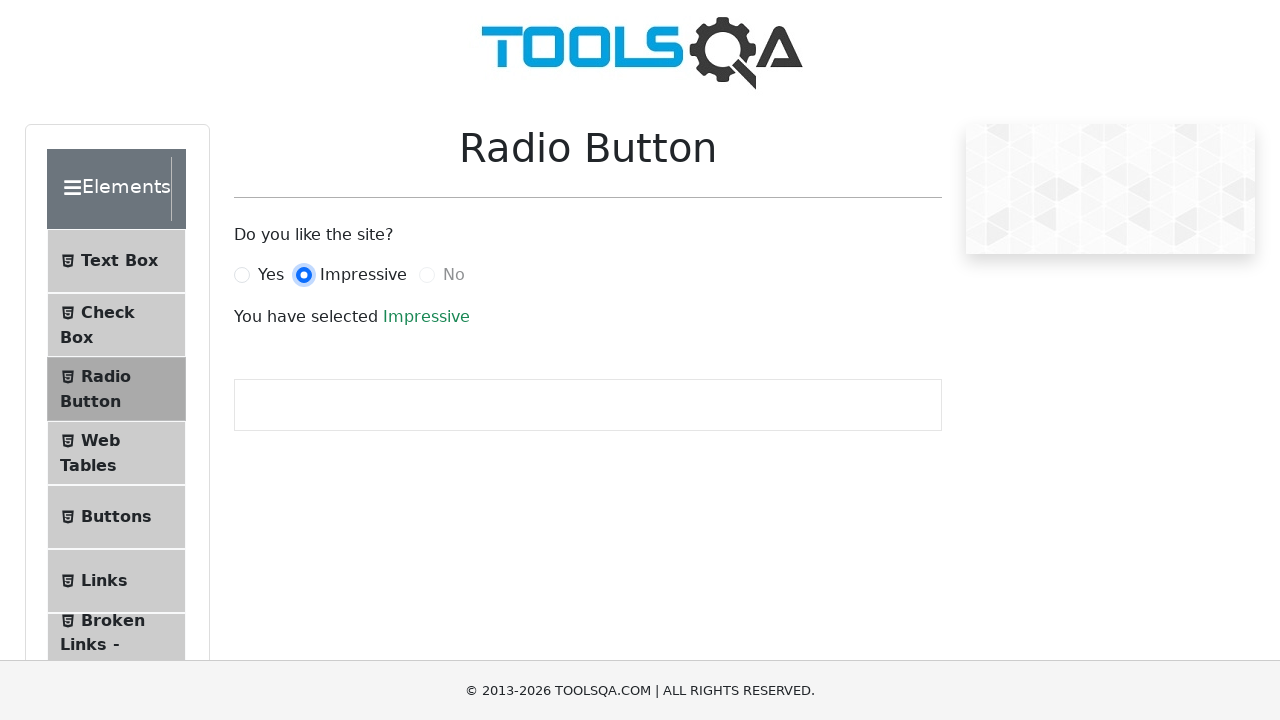

Success text appeared after selecting 'Impressive' radio button
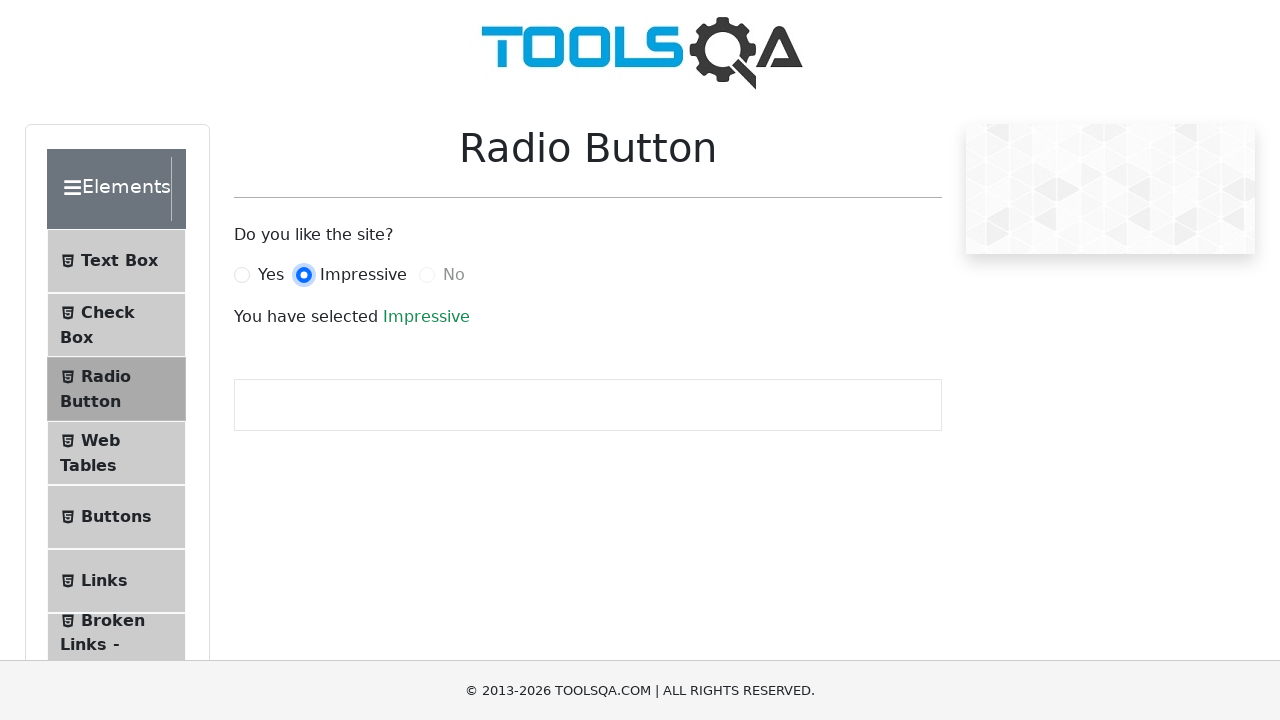

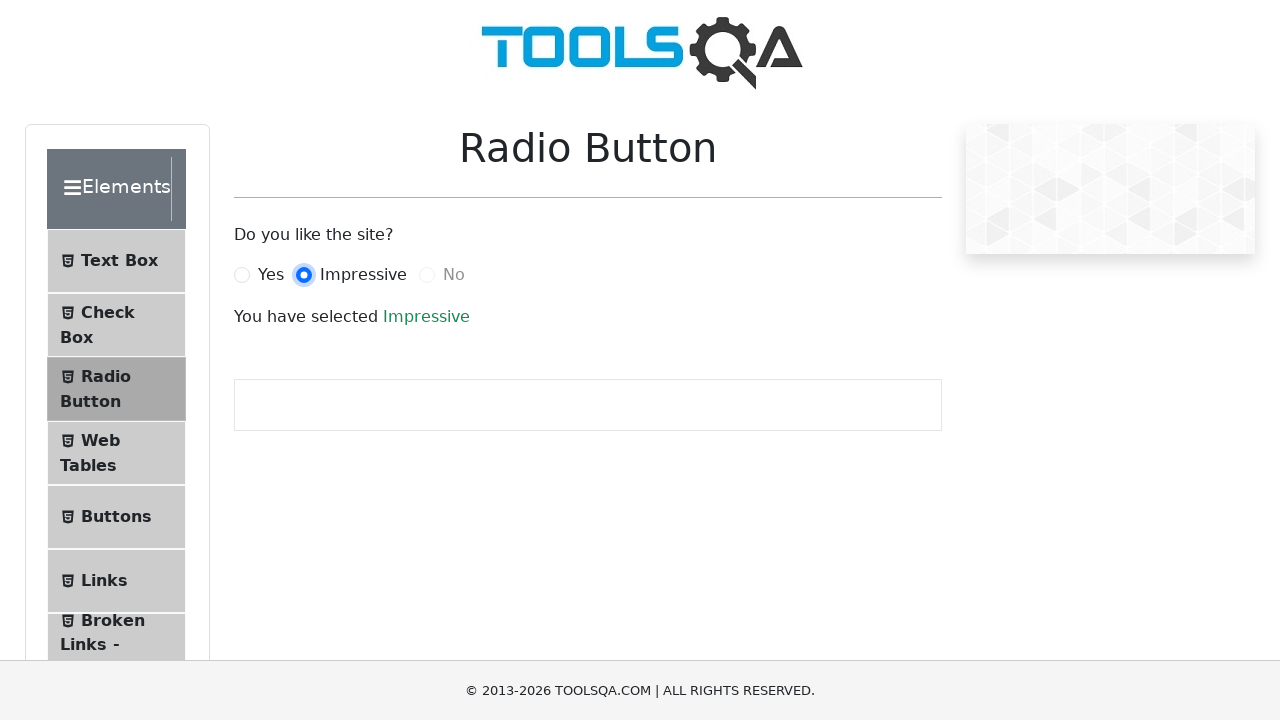